Tests JavaScript execution capabilities by modifying element styles, triggering a context menu event, and performing page scrolling

Starting URL: https://syntaxprojects.com/simple_context_menu.php

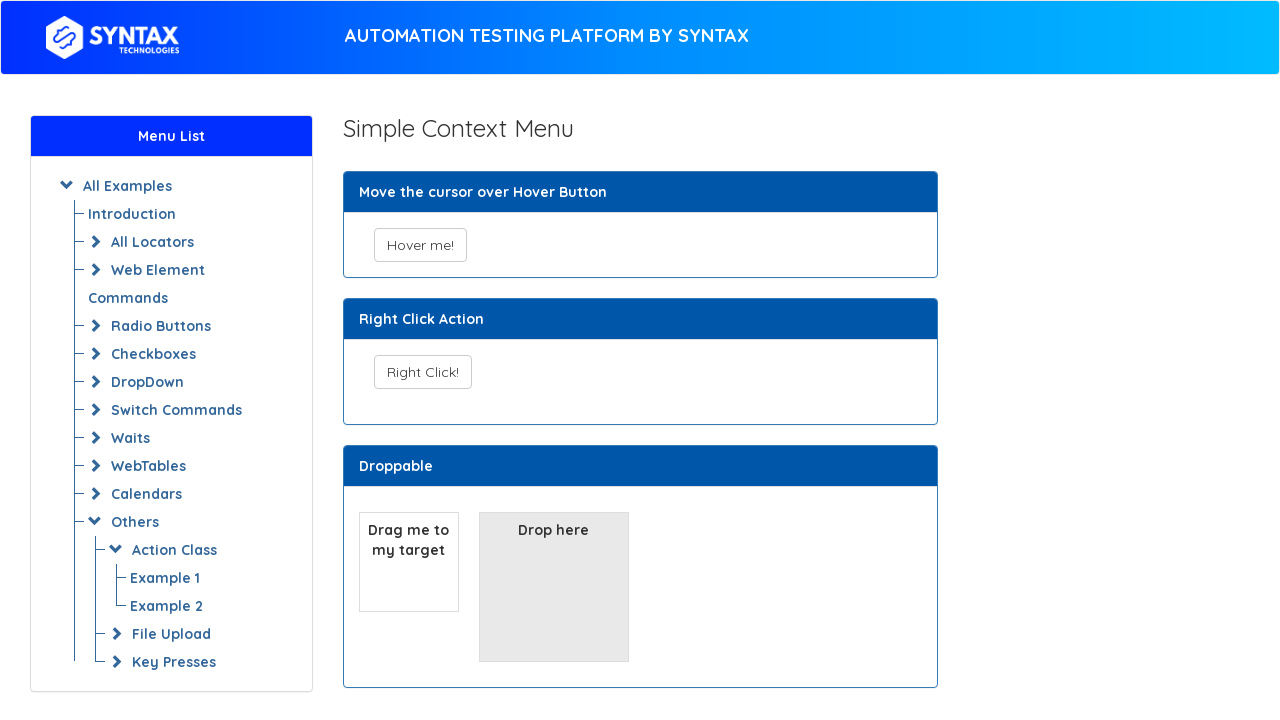

Located hover button element
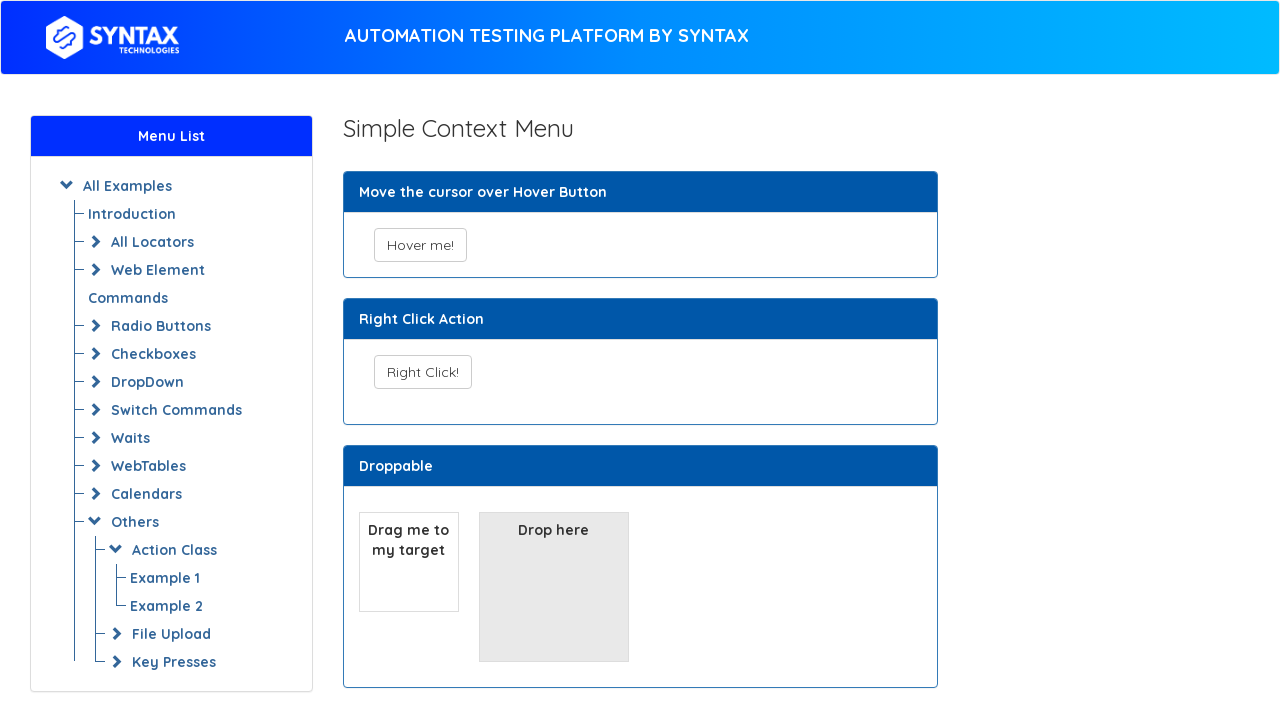

Modified hover button style with blue background and yellow border using JavaScript
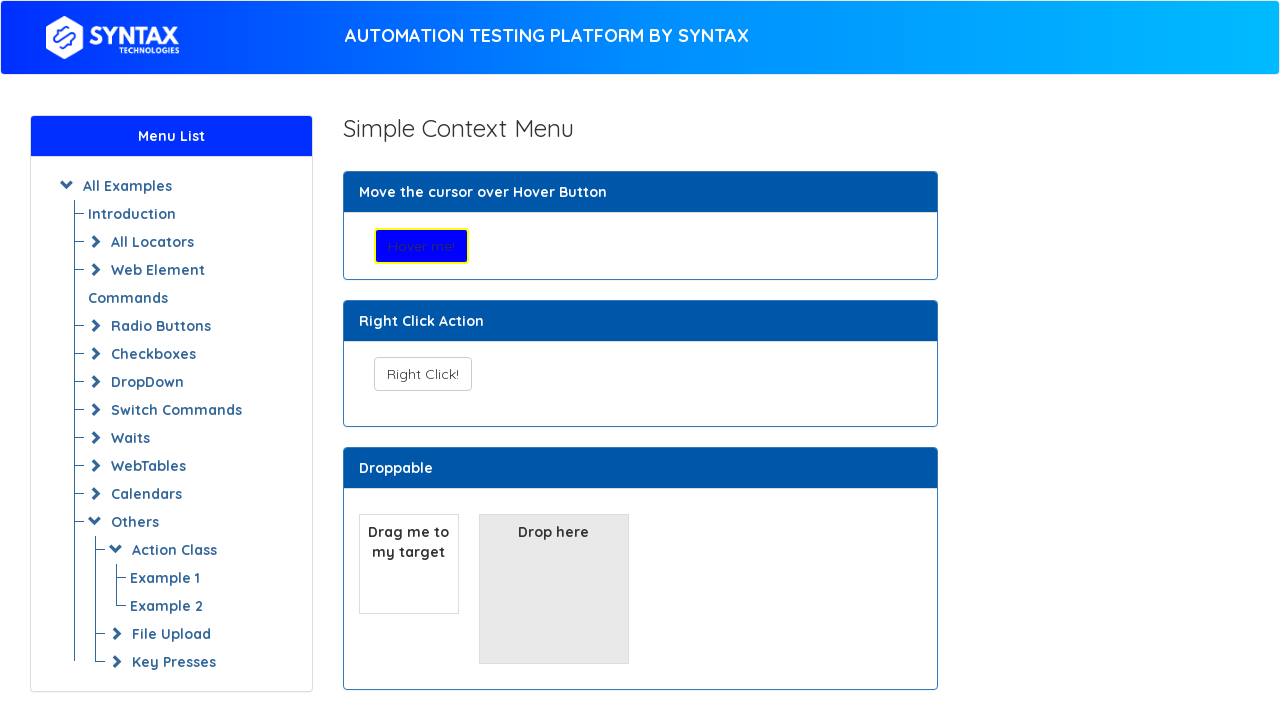

Located right-click button element
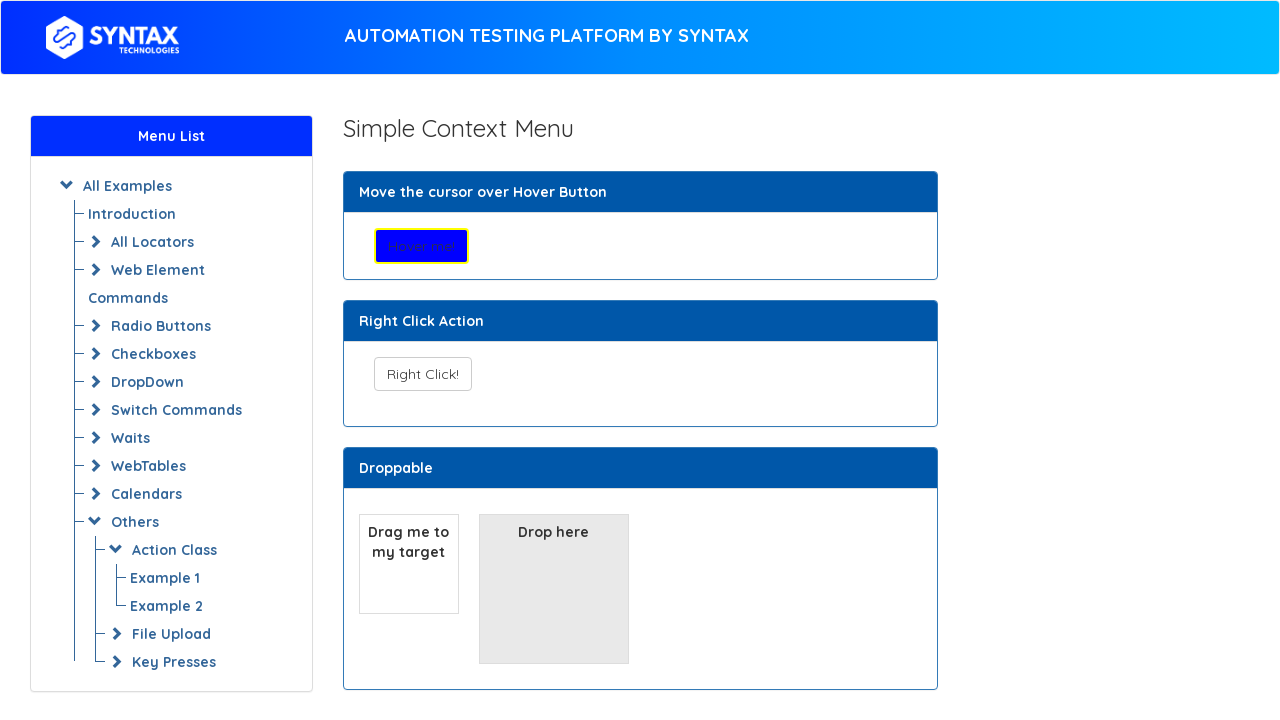

Triggered context menu event on right-click button using JavaScript
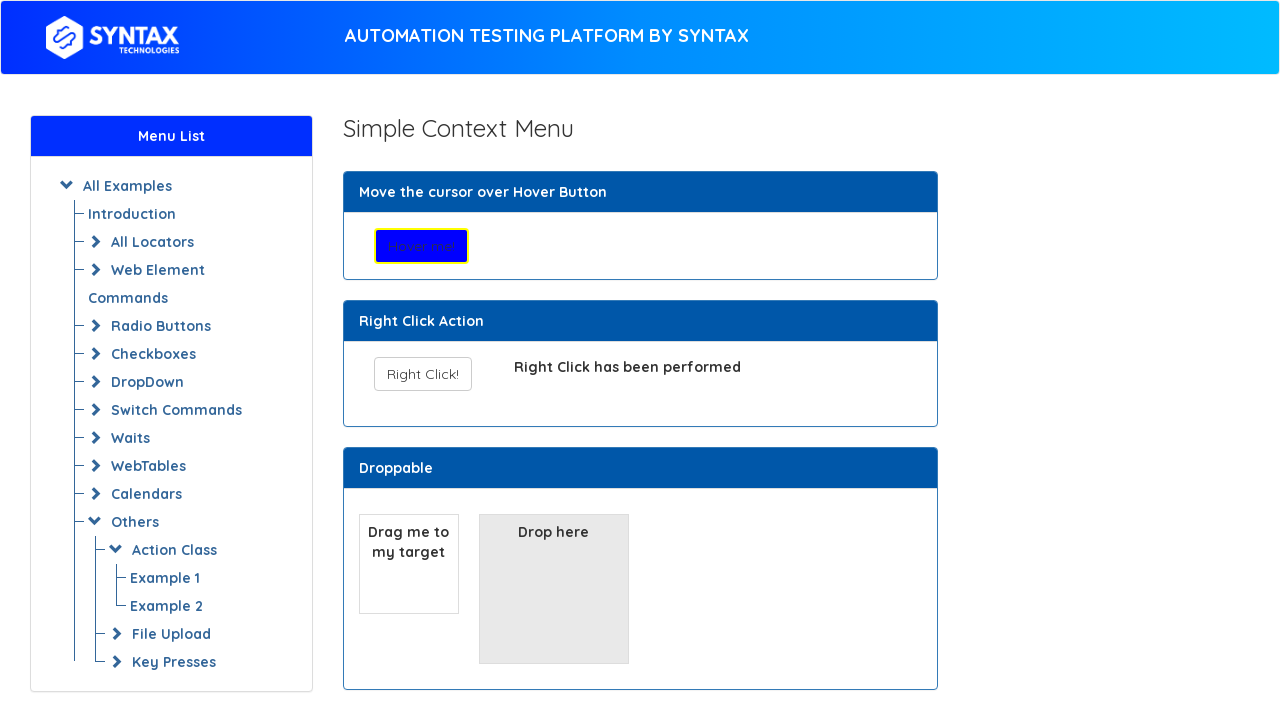

Scrolled down the page by 10000 pixels
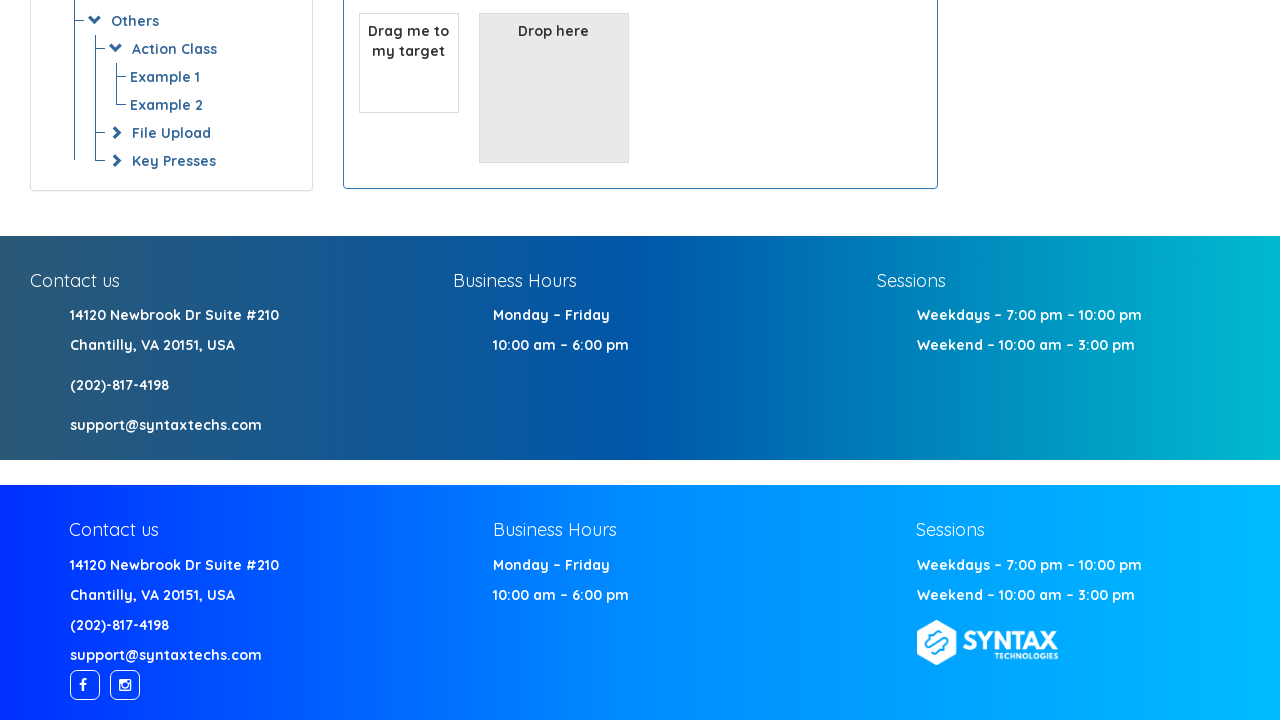

Scrolled back up the page by 10000 pixels
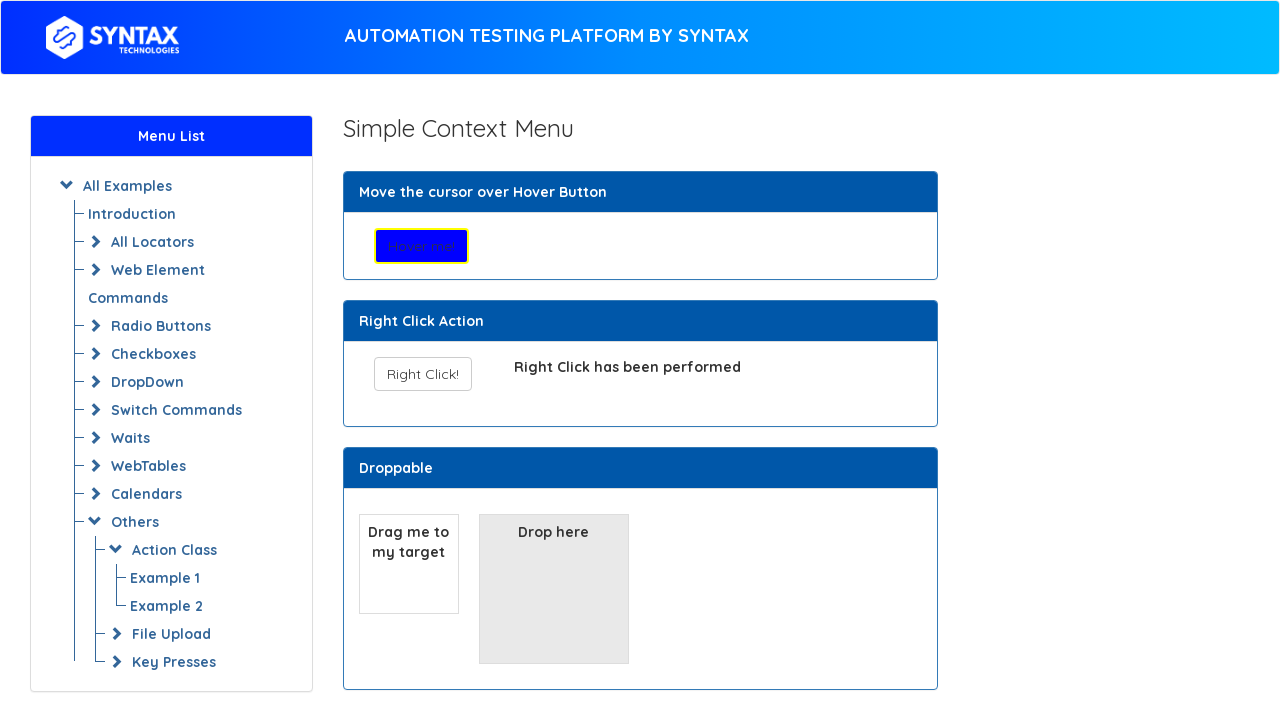

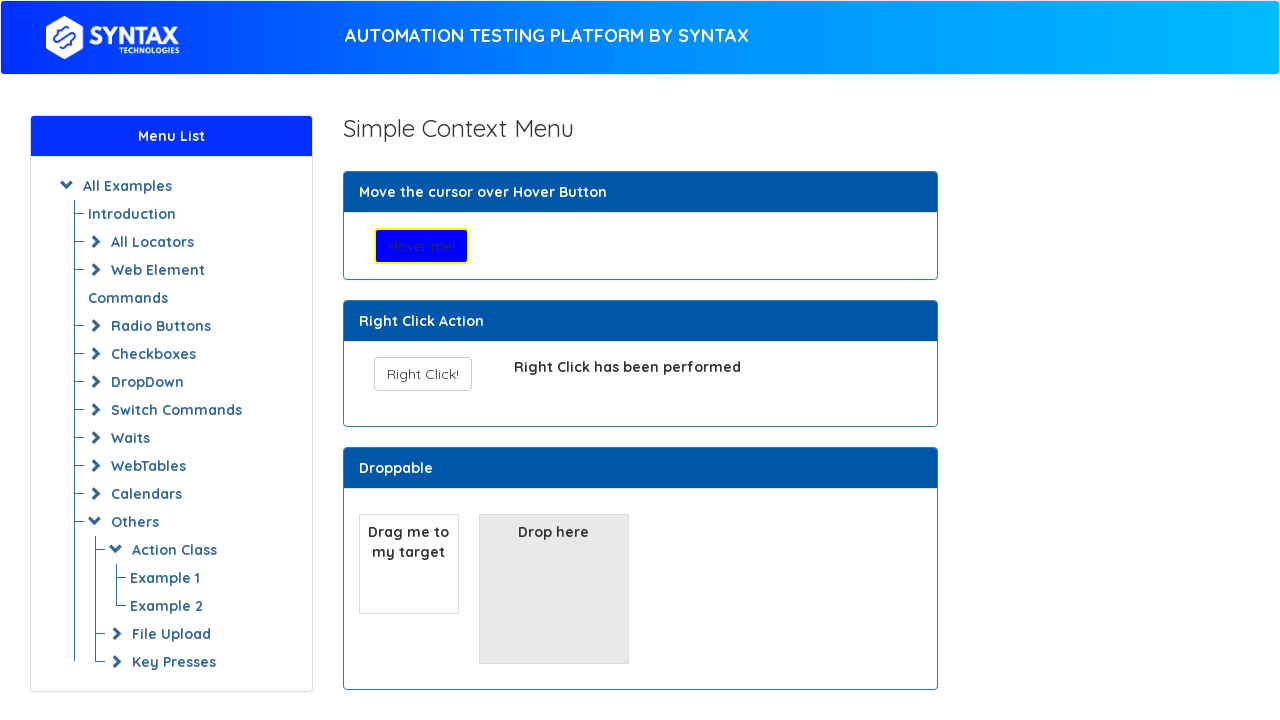